Tests clicking on a button link, clicking home button, navigating back, and verifying the URL

Starting URL: https://letcode.in/test

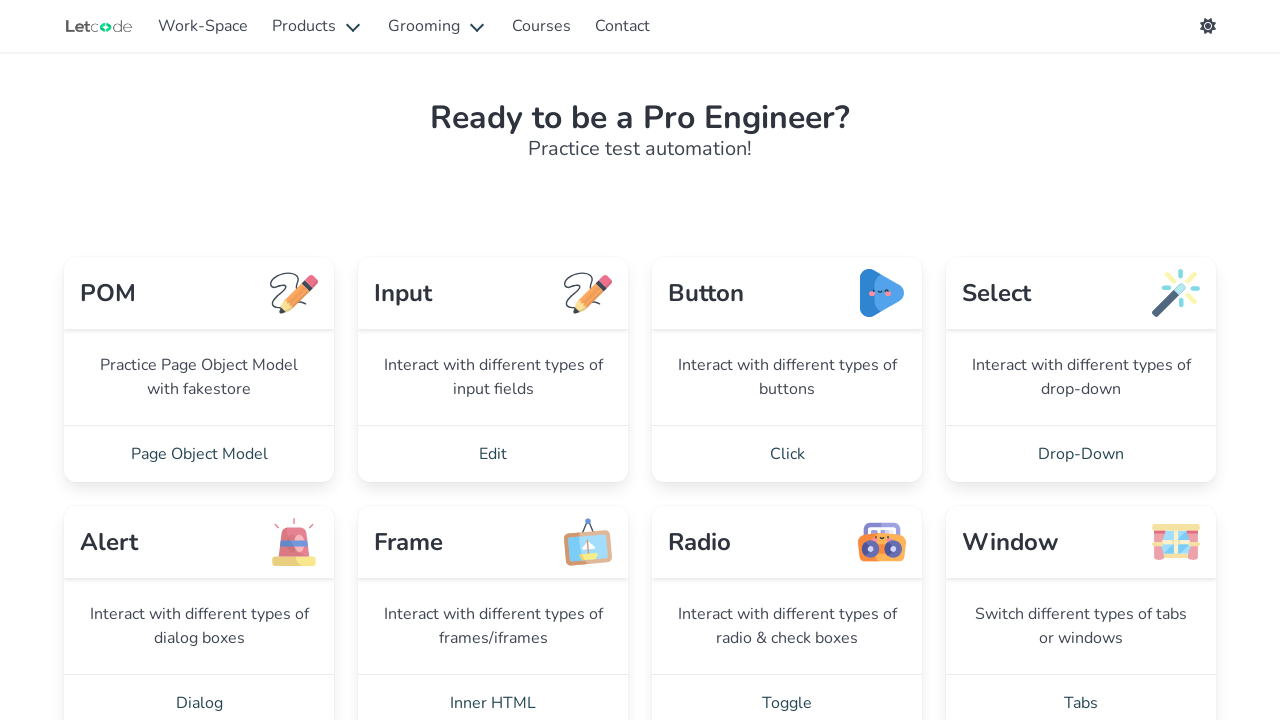

Clicked on 'Click' link to navigate to button page at (787, 454) on internal:role=link[name="Click"i]
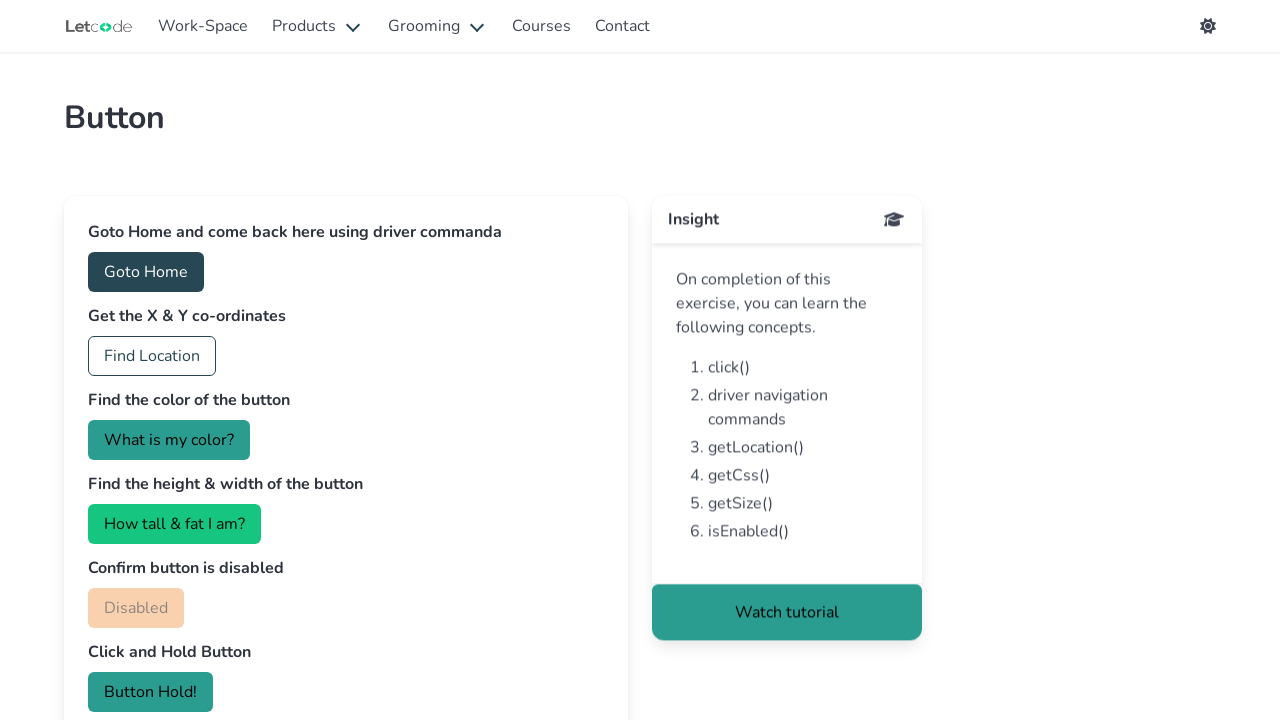

Clicked on home button at (146, 272) on #home
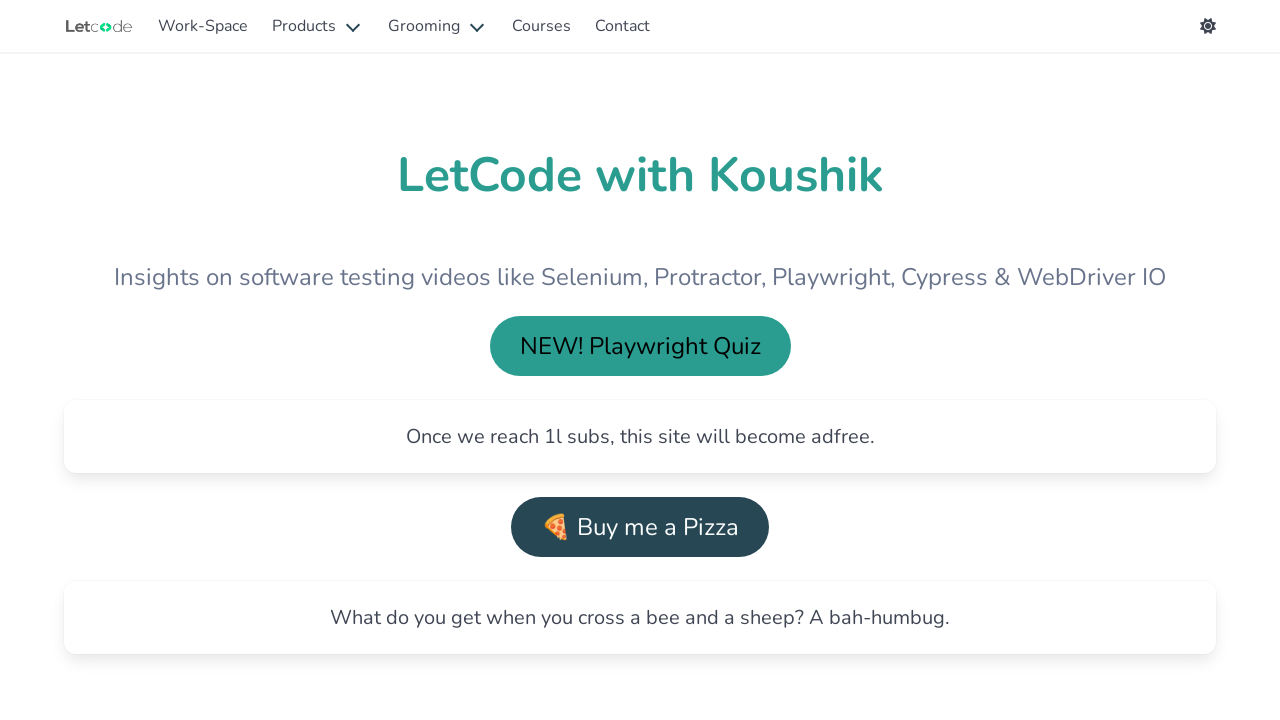

Waited for page to load (networkidle)
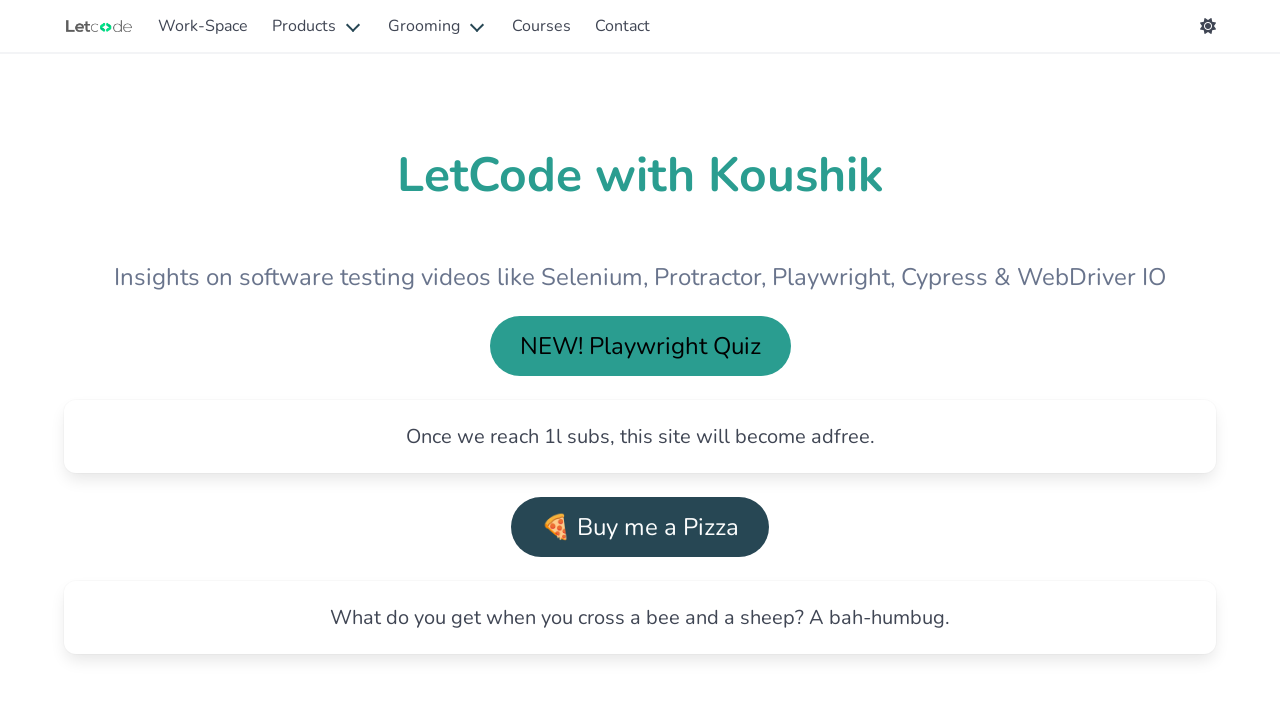

Navigated back to previous page
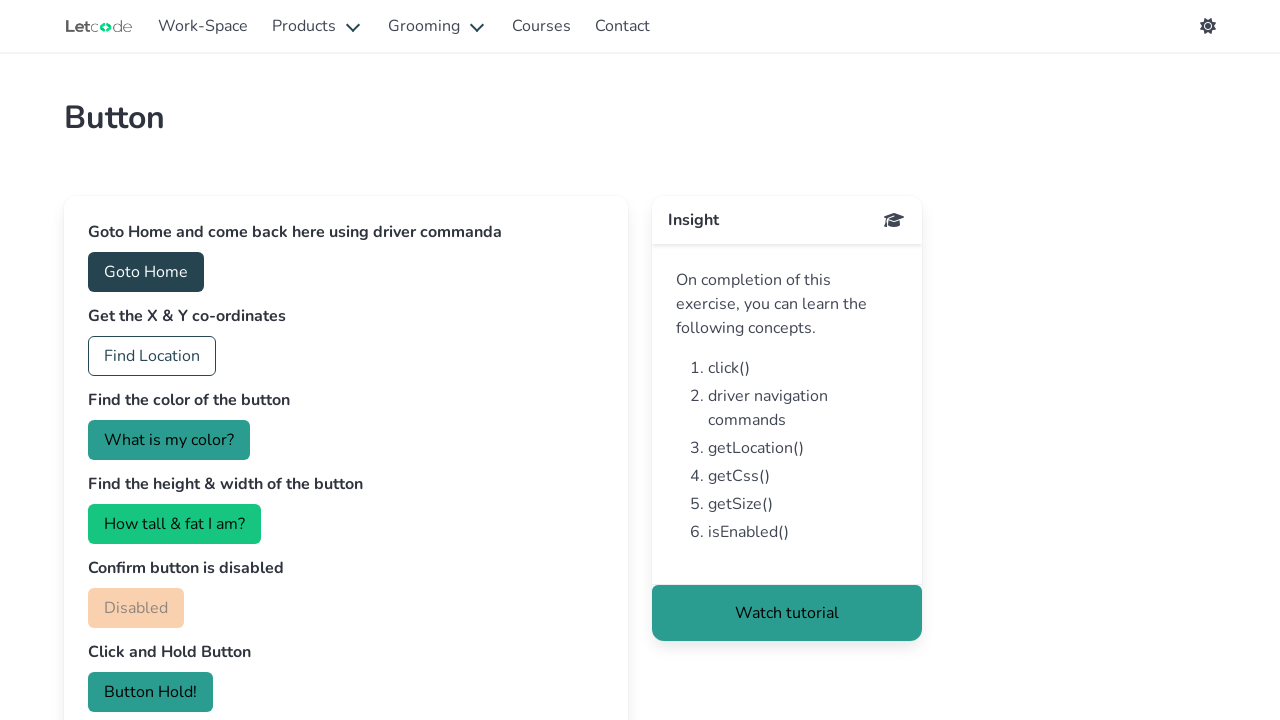

Waited for page to load after going back (networkidle)
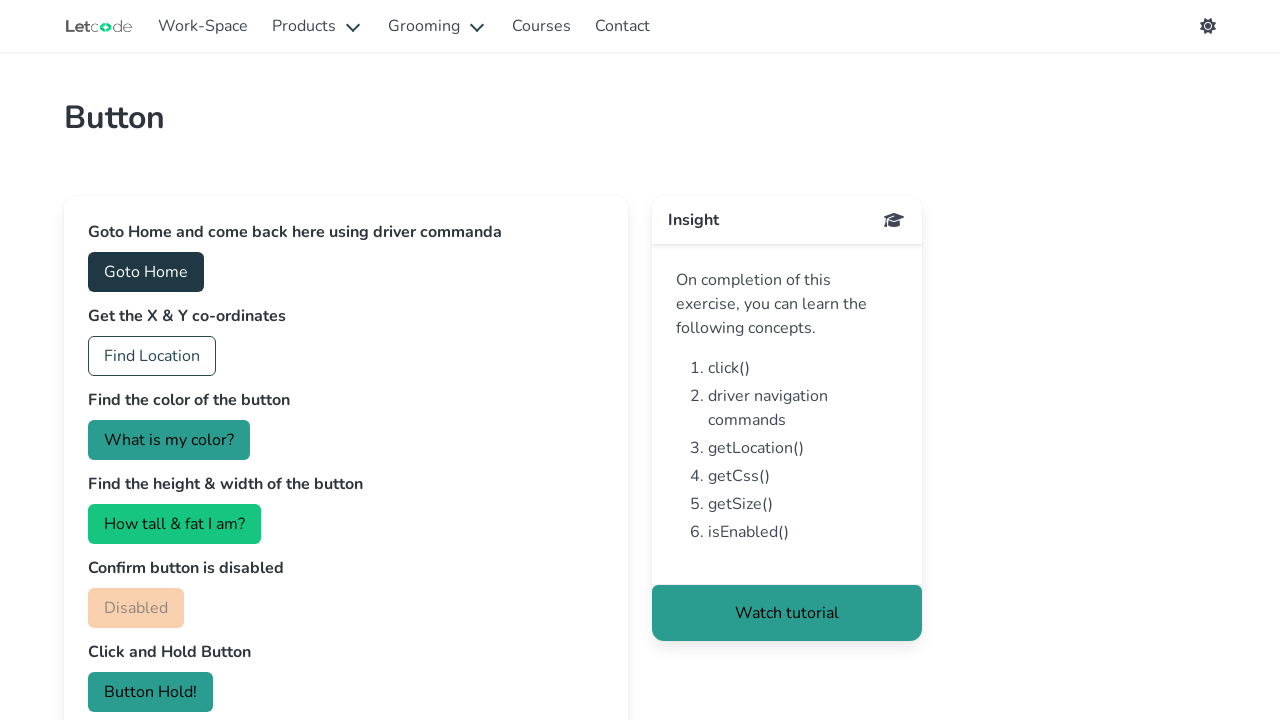

Verified URL is https://letcode.in/button
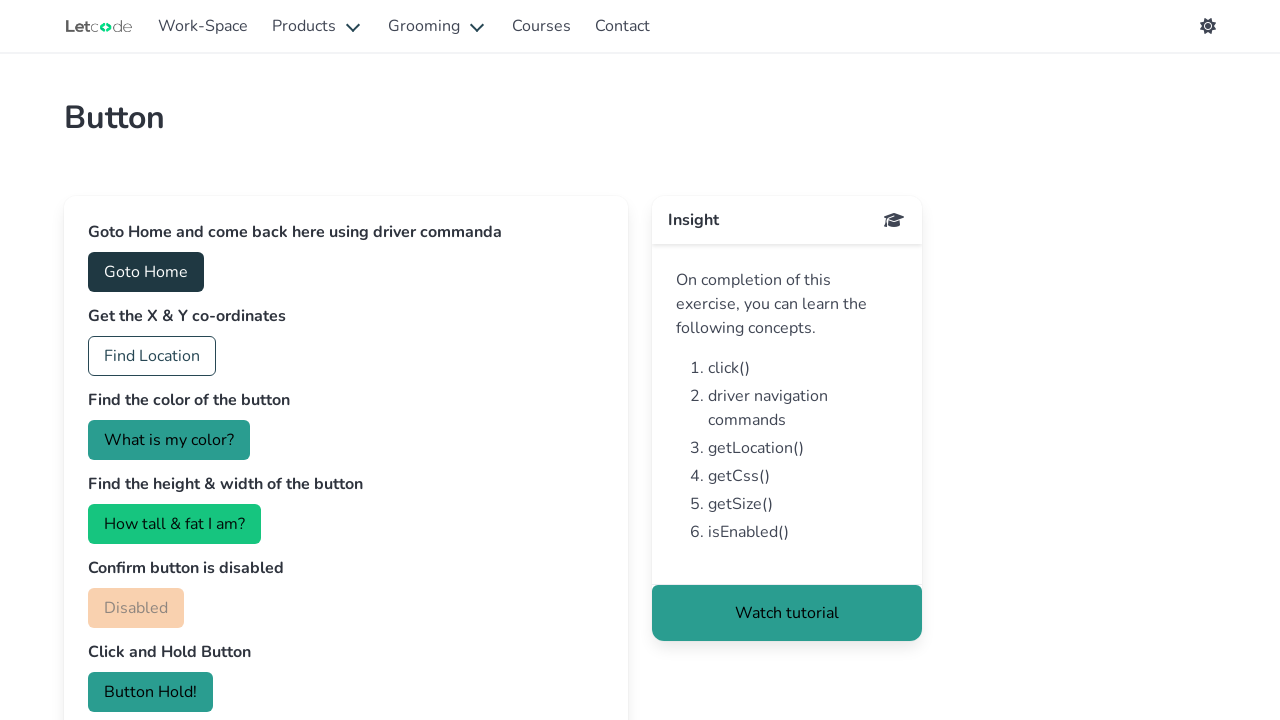

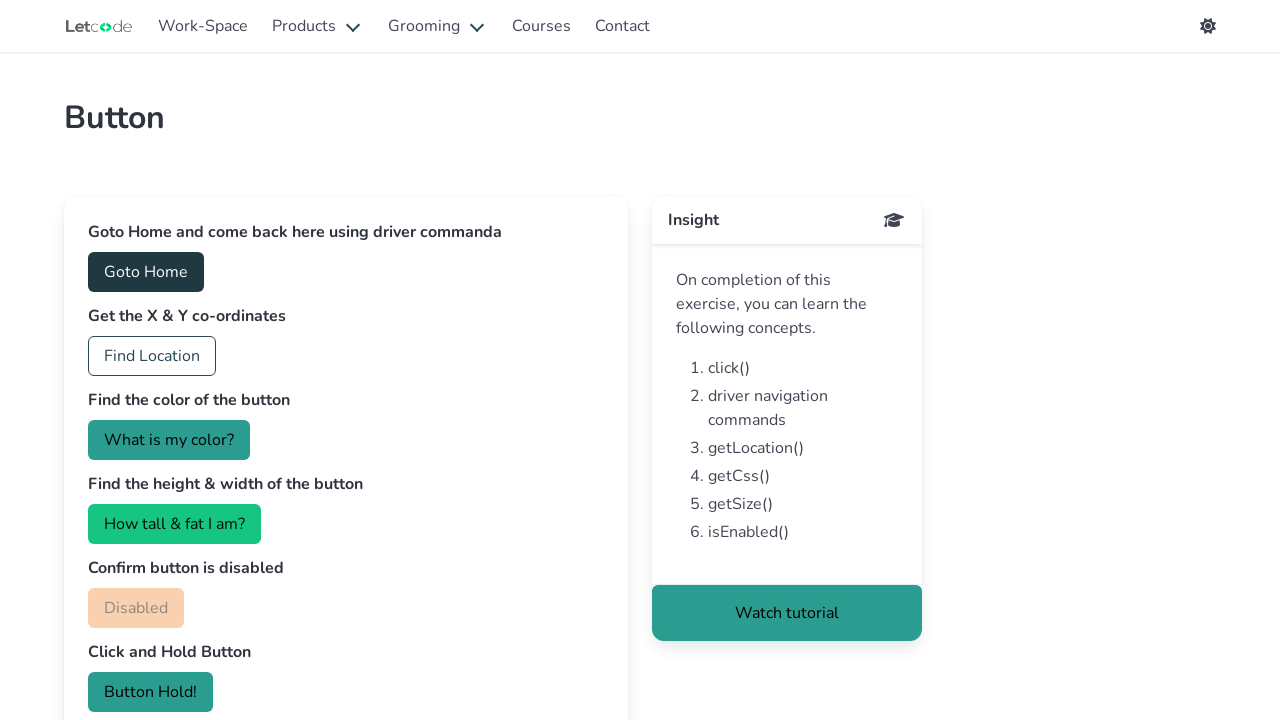